Tests successful form submission by filling in name, email, and address fields with valid data

Starting URL: https://demoqa.com/text-box

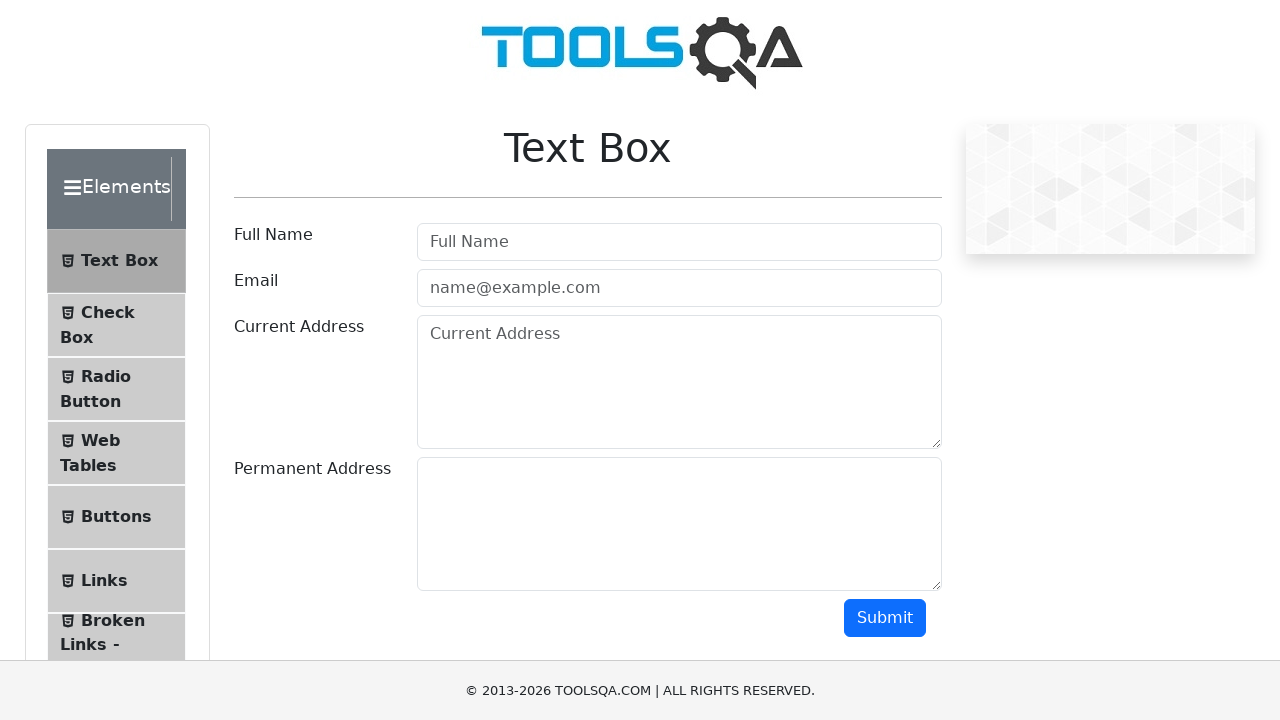

Filled name field with 'Trang' on #userName
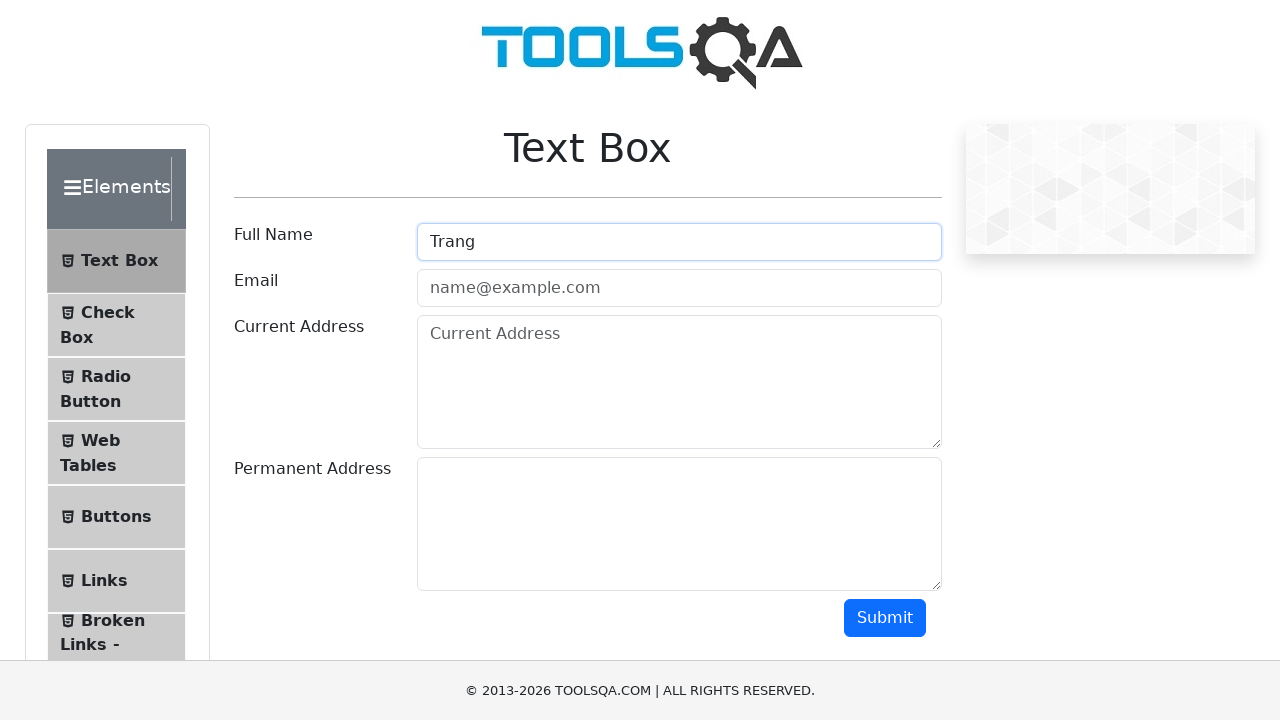

Filled email field with 'phamtrang28@gmail.com' on #userEmail
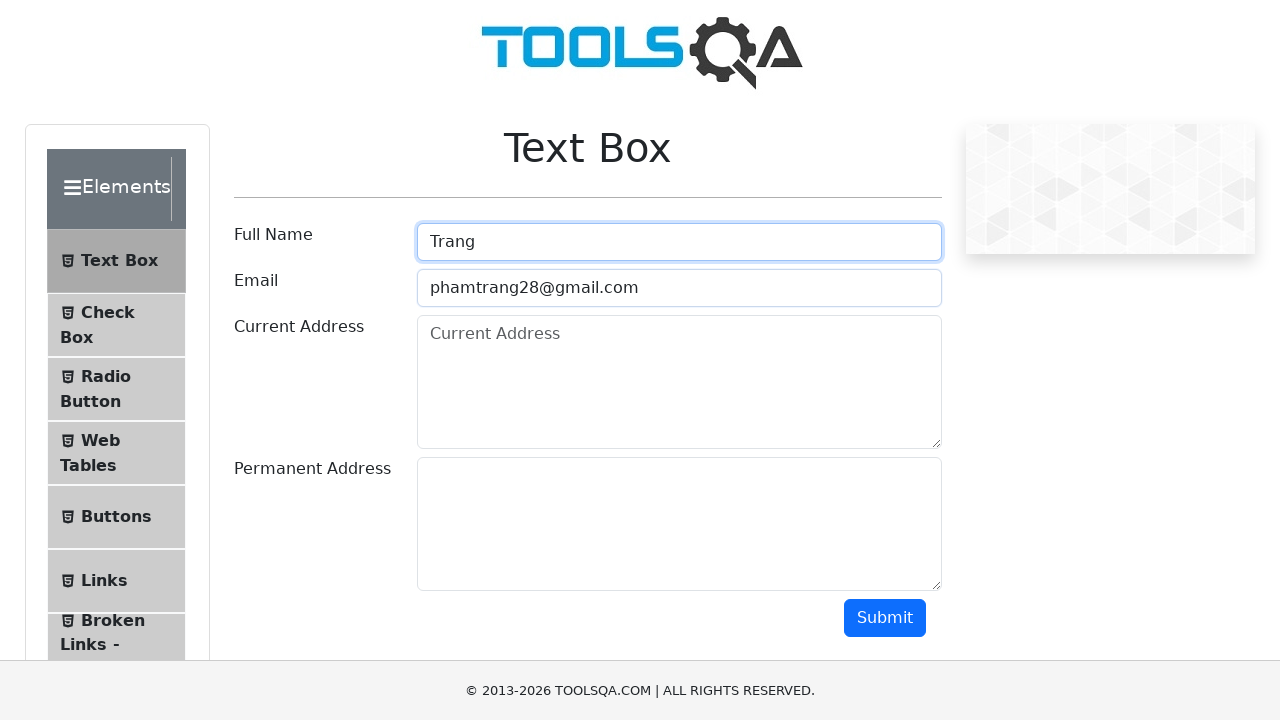

Filled current address field with '123' on #currentAddress
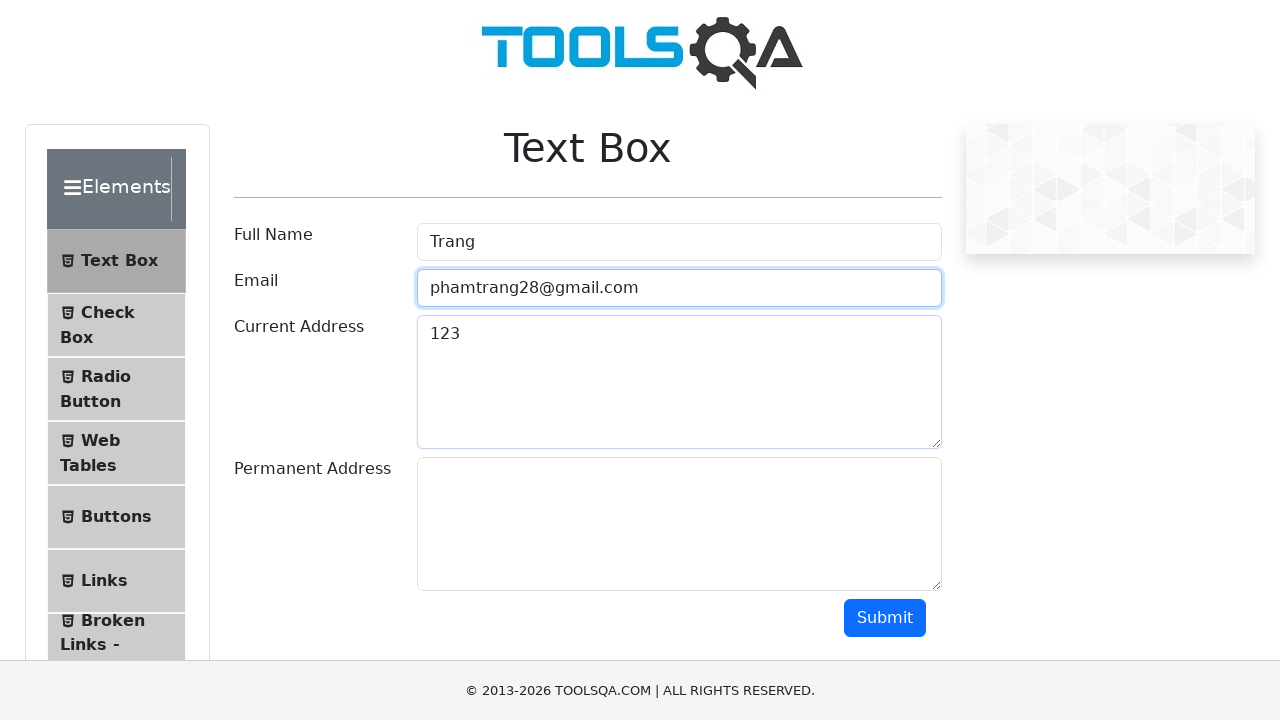

Filled permanent address field with '123' on #permanentAddress
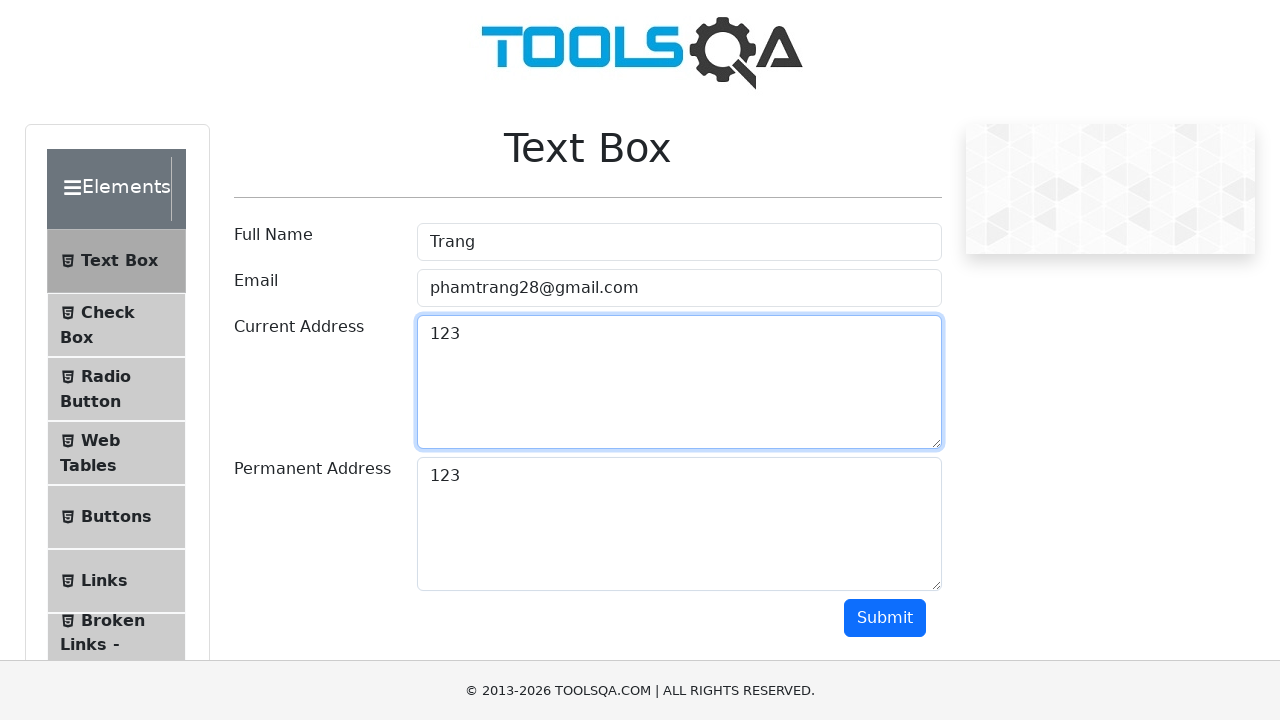

Clicked submit button to submit the form at (885, 618) on #submit
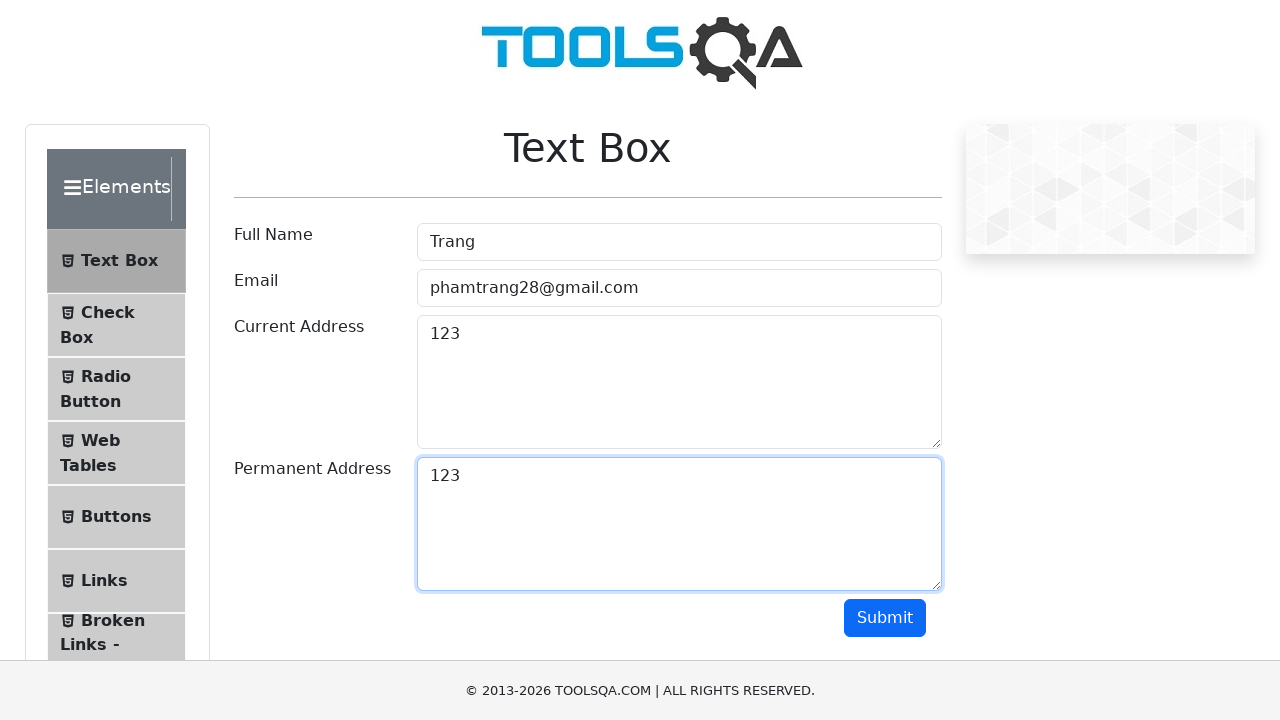

Form submission results appeared successfully
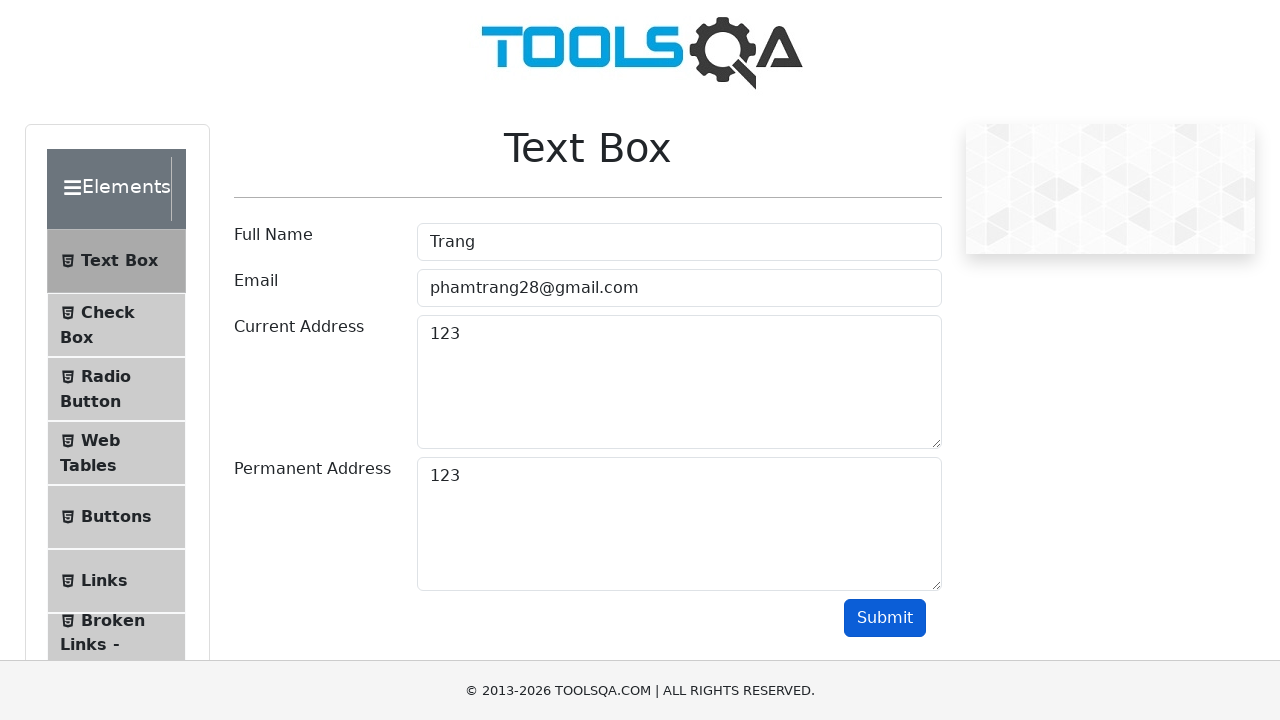

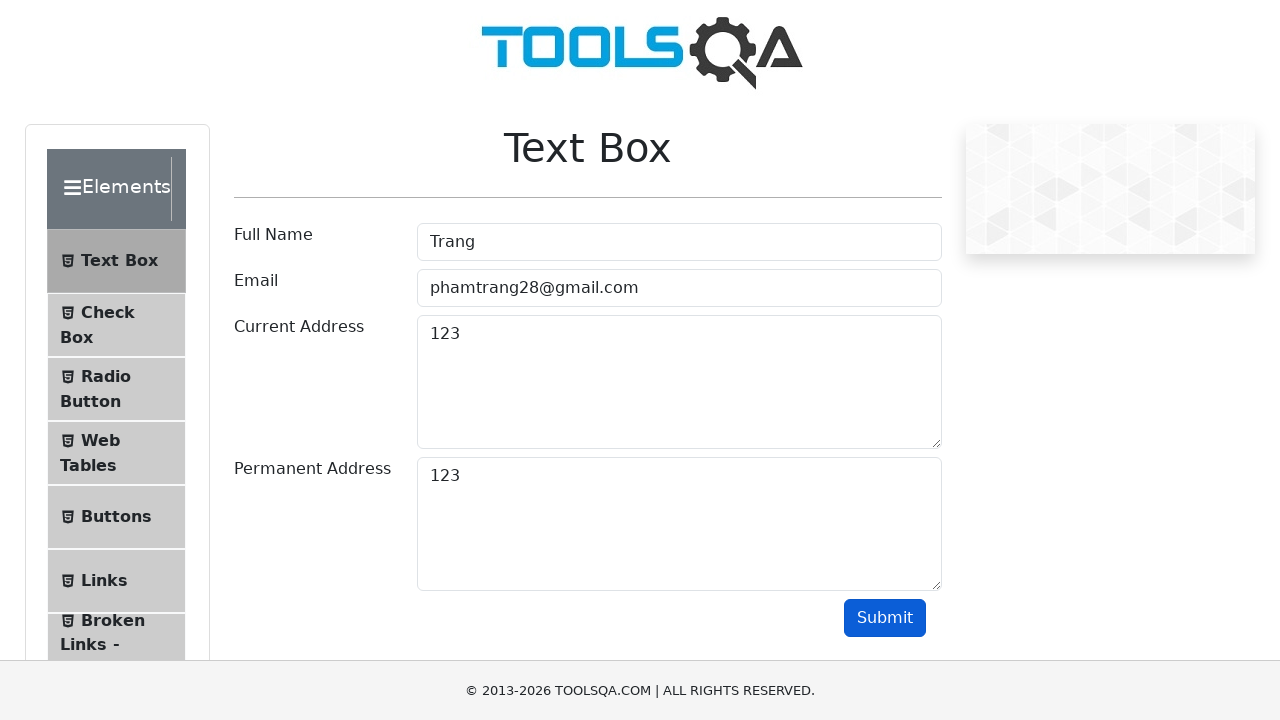